Tests clicking the show selected values button without selecting any gender or age options to verify behavior with no selection

Starting URL: https://testing.qaautomationlabs.com/radio-button.php

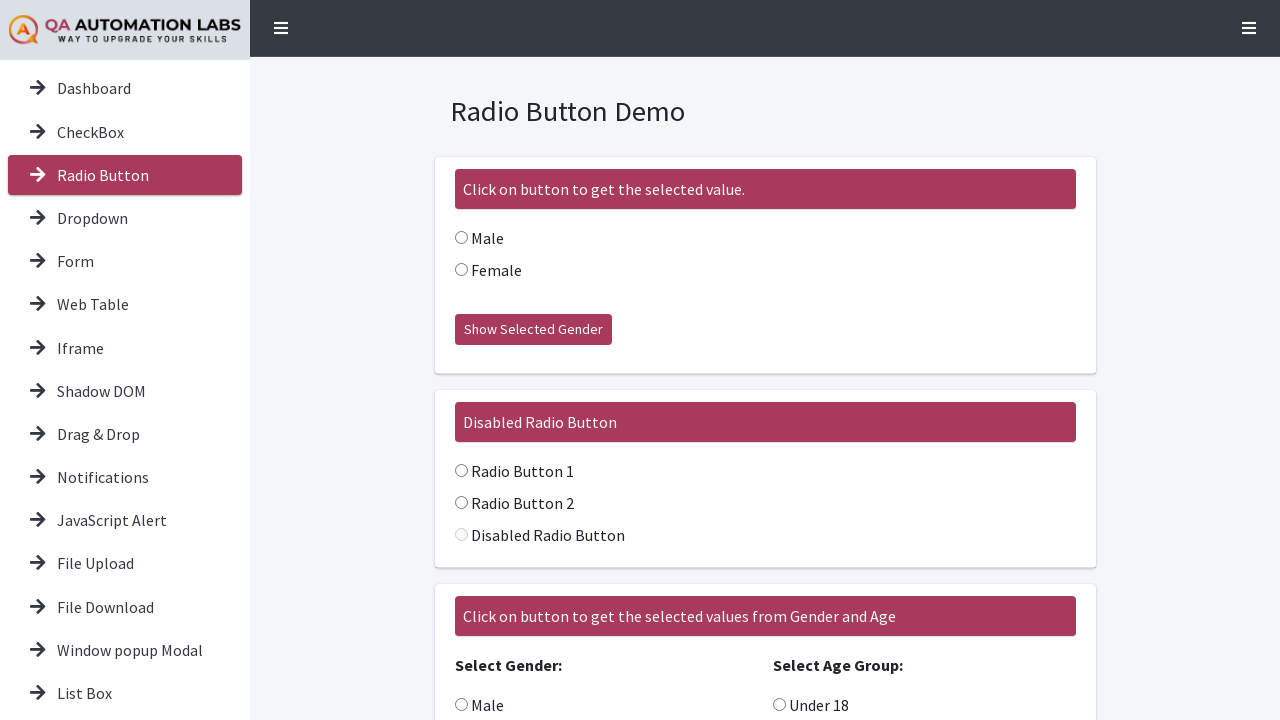

Navigated to radio button test page
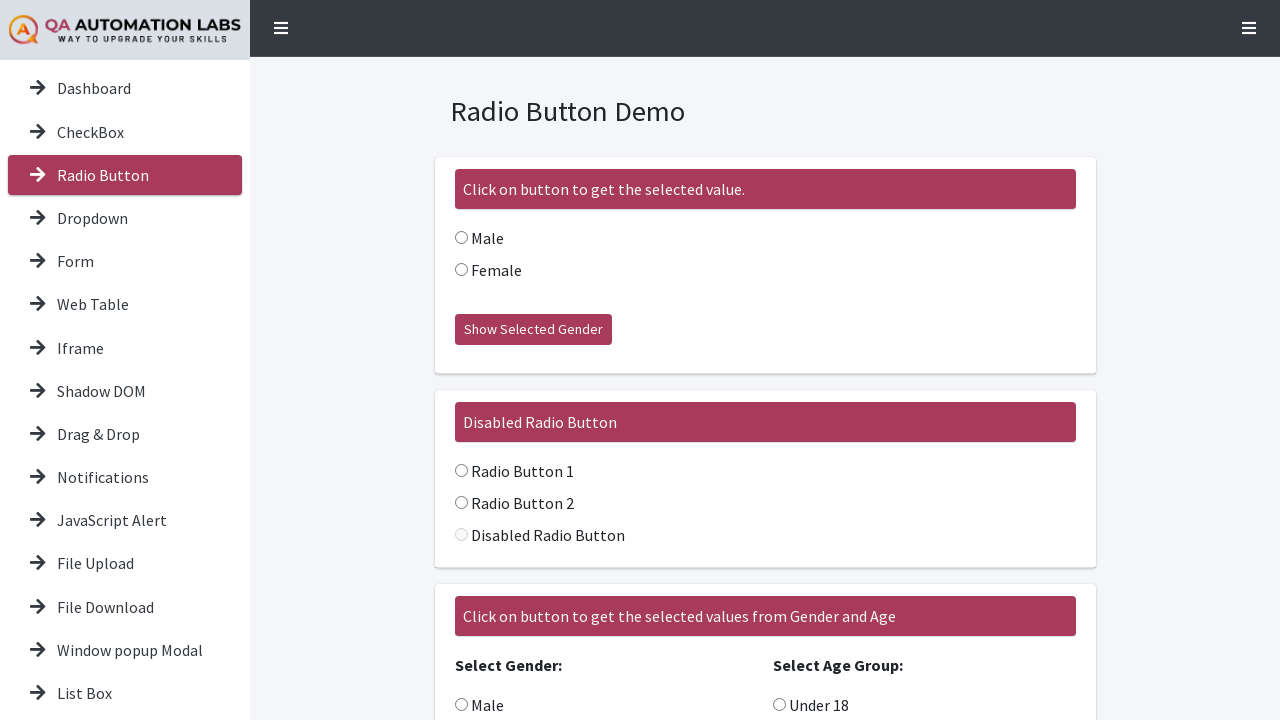

Clicked 'Show Selected Values' button without selecting any gender or age options at (530, 603) on xpath=//button[@onclick='showSelectedValues()']
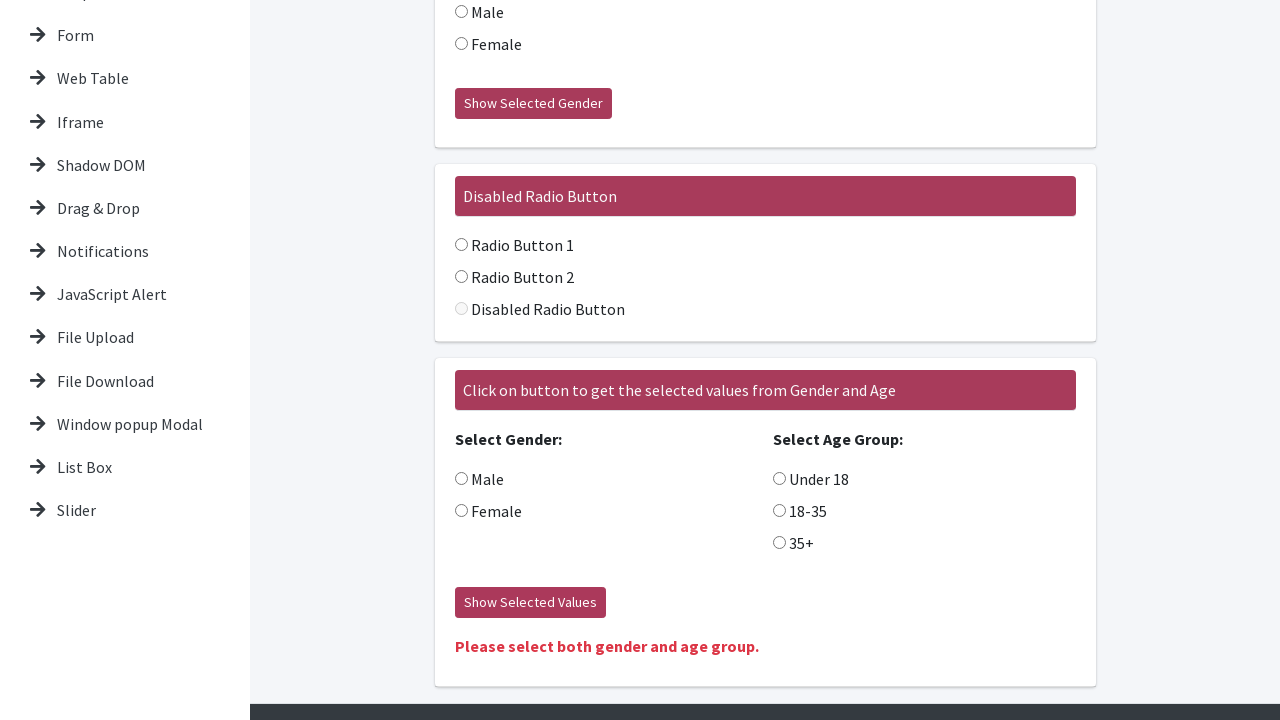

Result element appeared on page
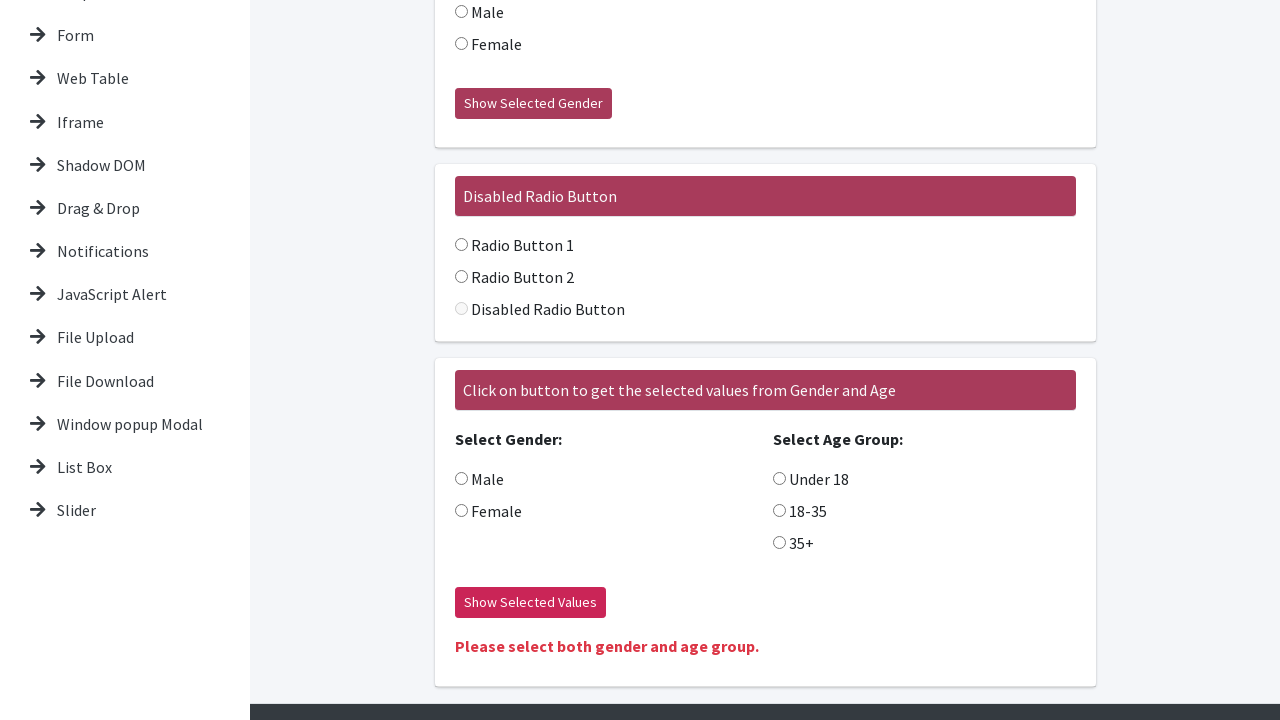

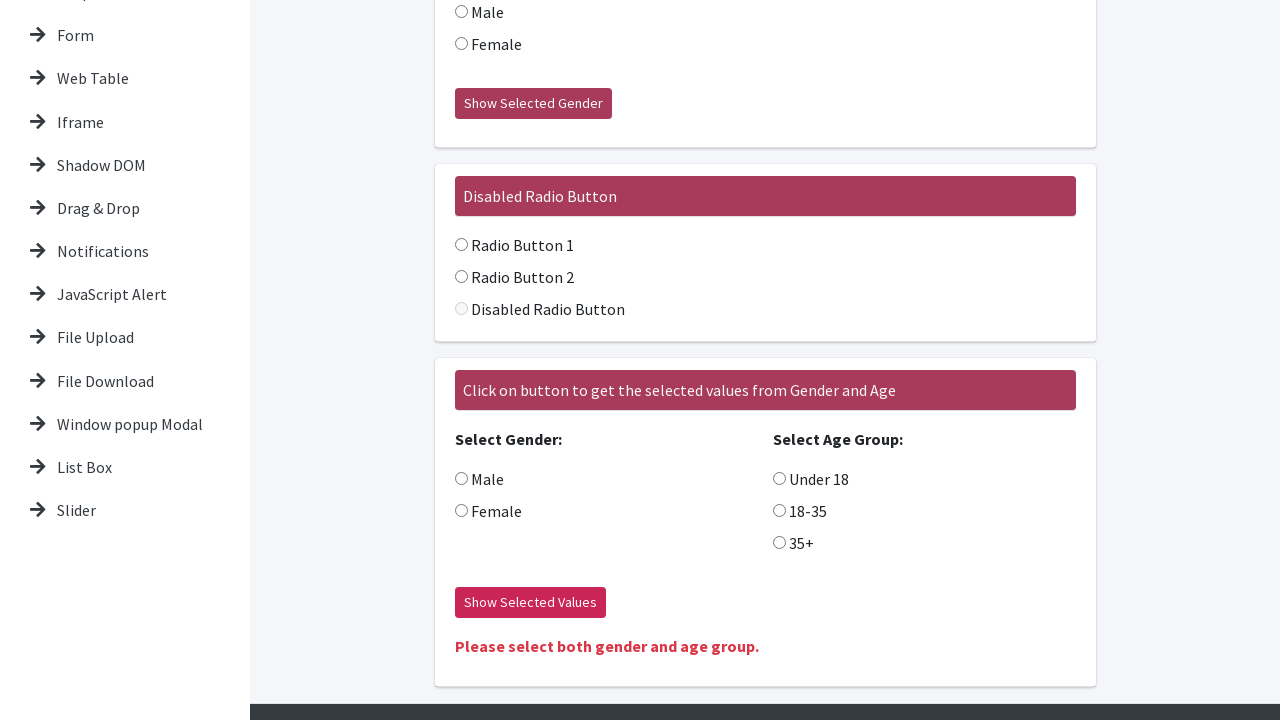